Tests JavaScript information/warning alert by clicking the alert button, validating alert text, and accepting the alert

Starting URL: https://the-internet.herokuapp.com/

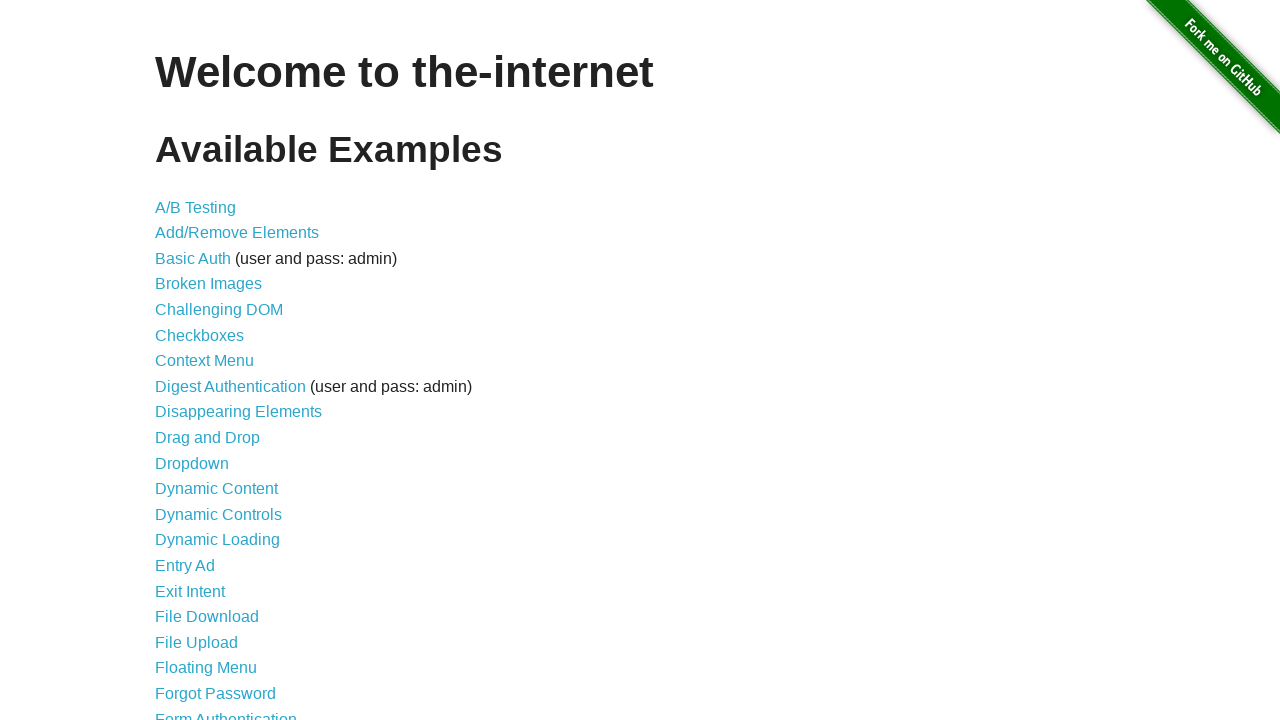

Clicked on JavaScript Alerts link at (214, 361) on text='JavaScript Alerts'
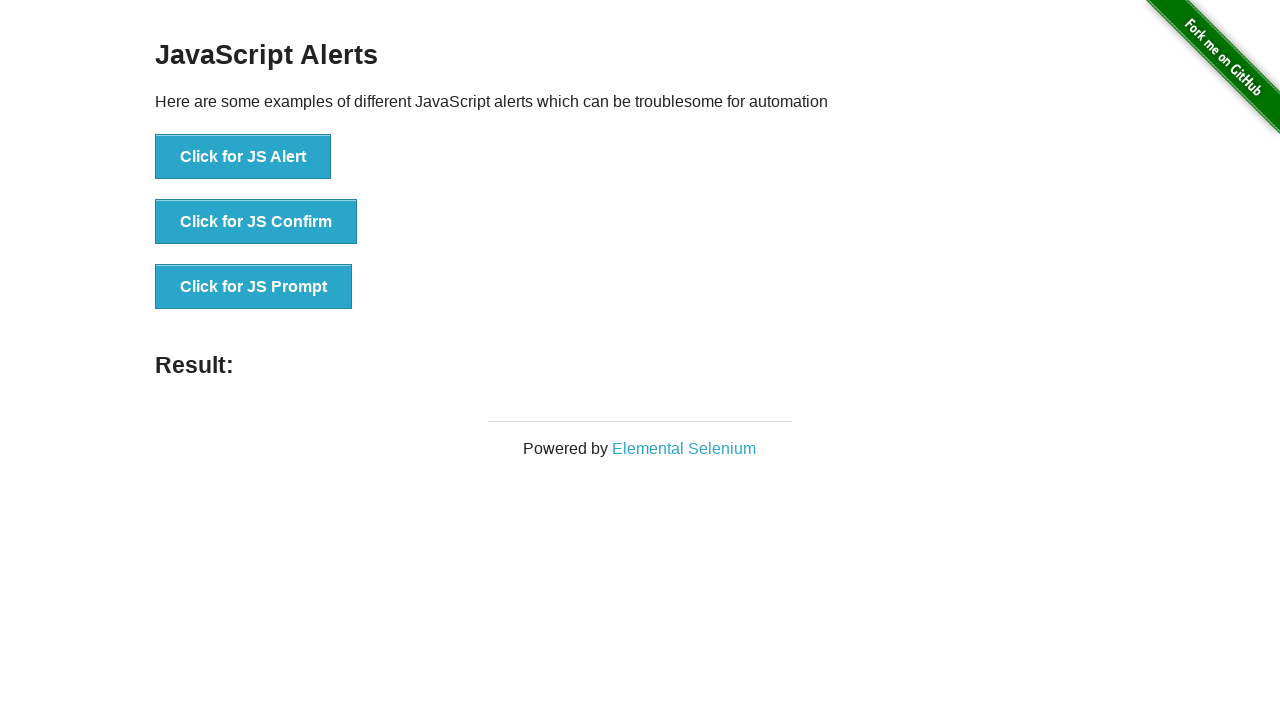

Clicked on Click for JS Alert button at (243, 157) on text='Click for JS Alert'
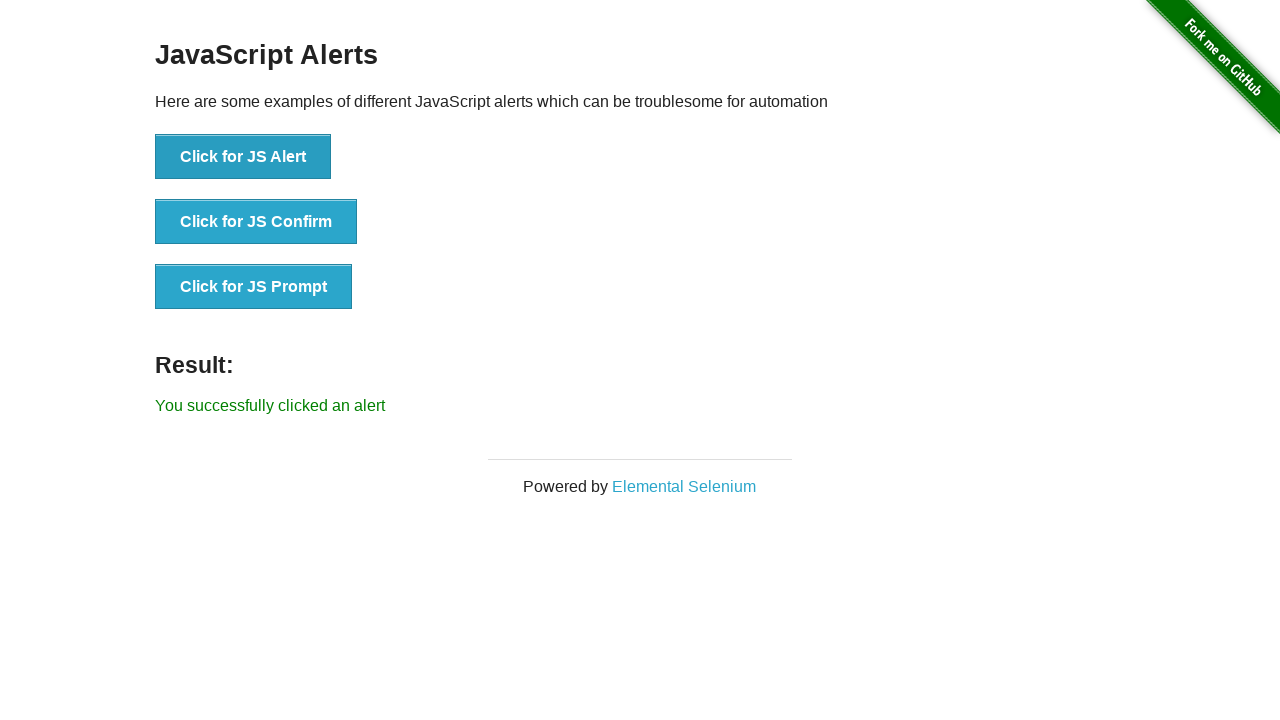

Set up dialog handler to accept alerts
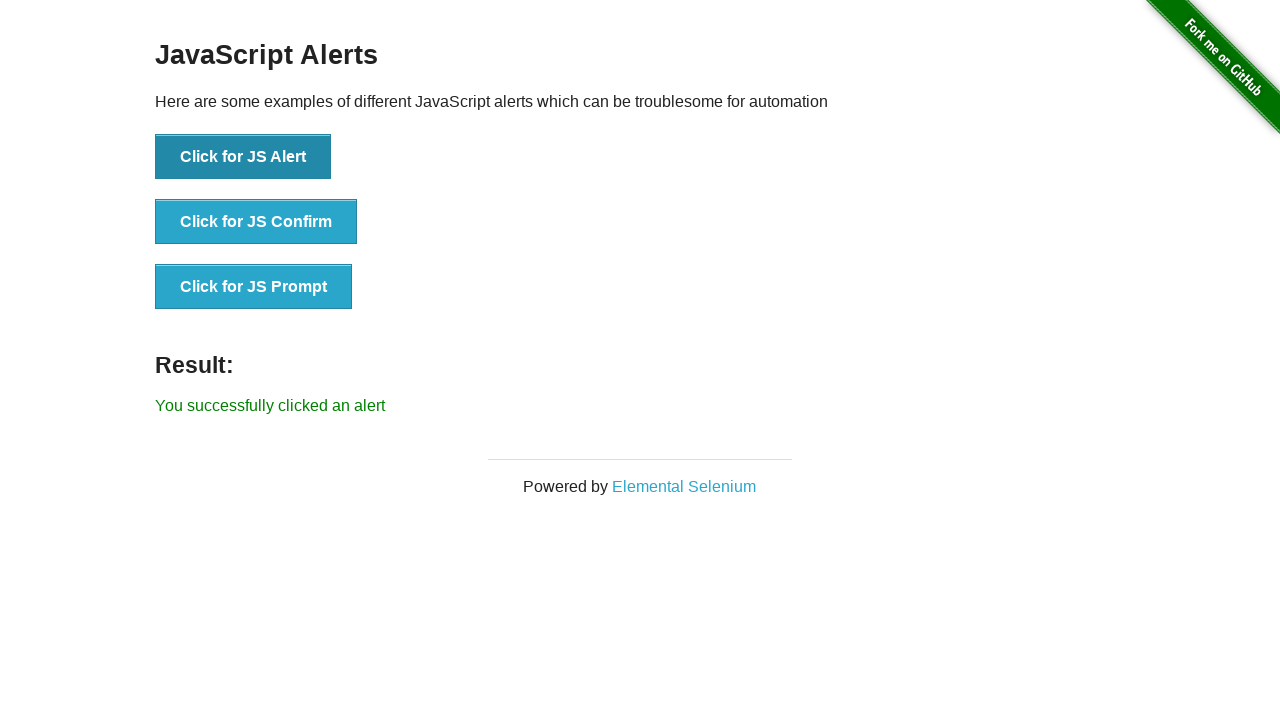

Clicked on Click for JS Alert button to trigger alert at (243, 157) on text='Click for JS Alert'
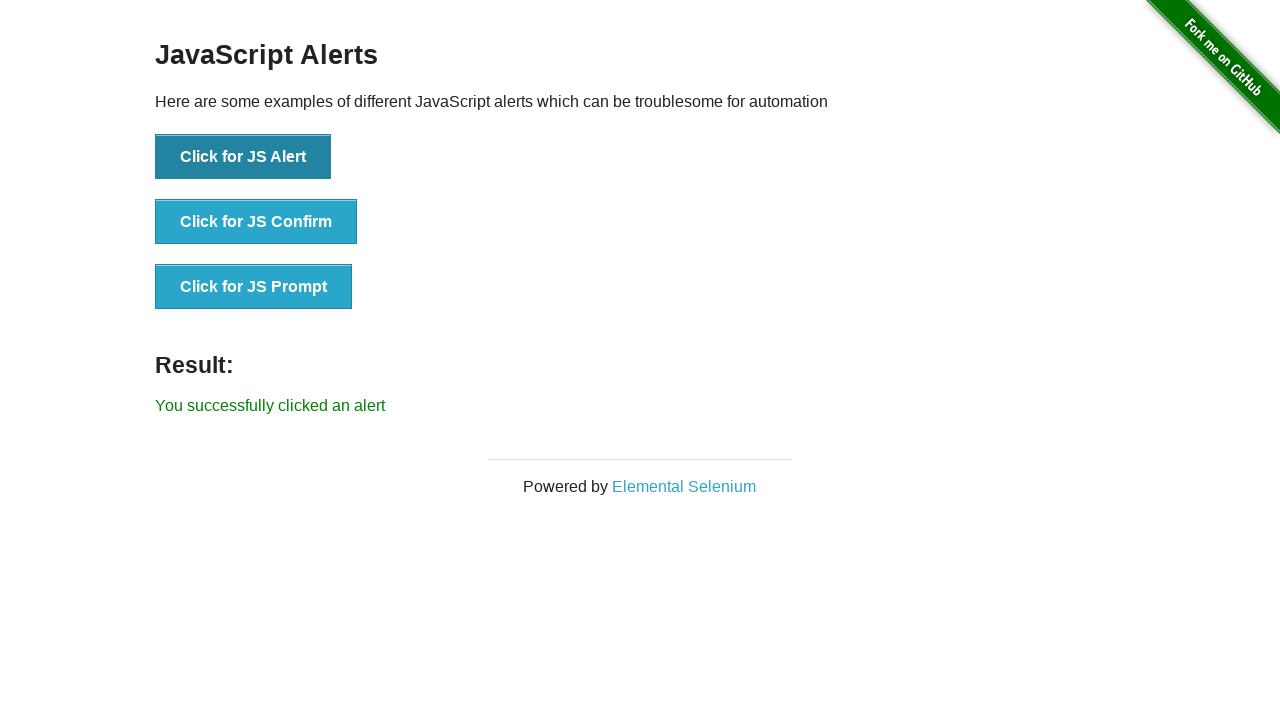

Validated success message 'You successfully clicked an alert' appeared
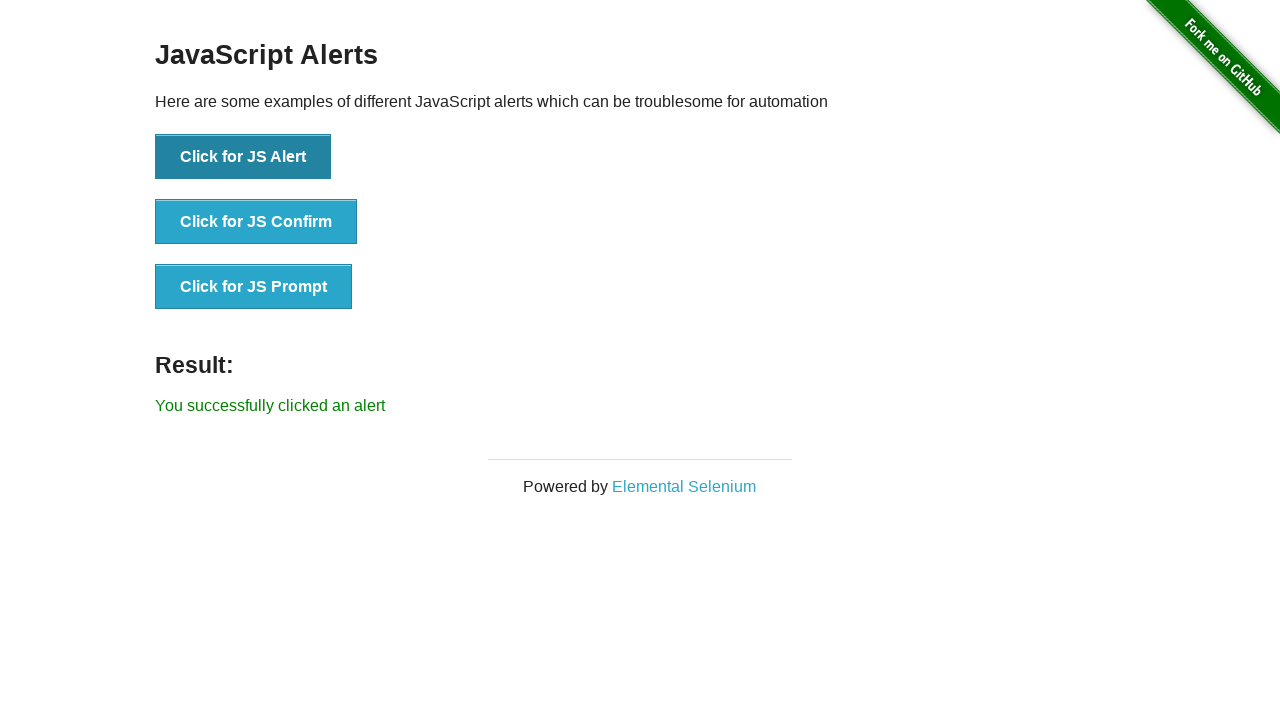

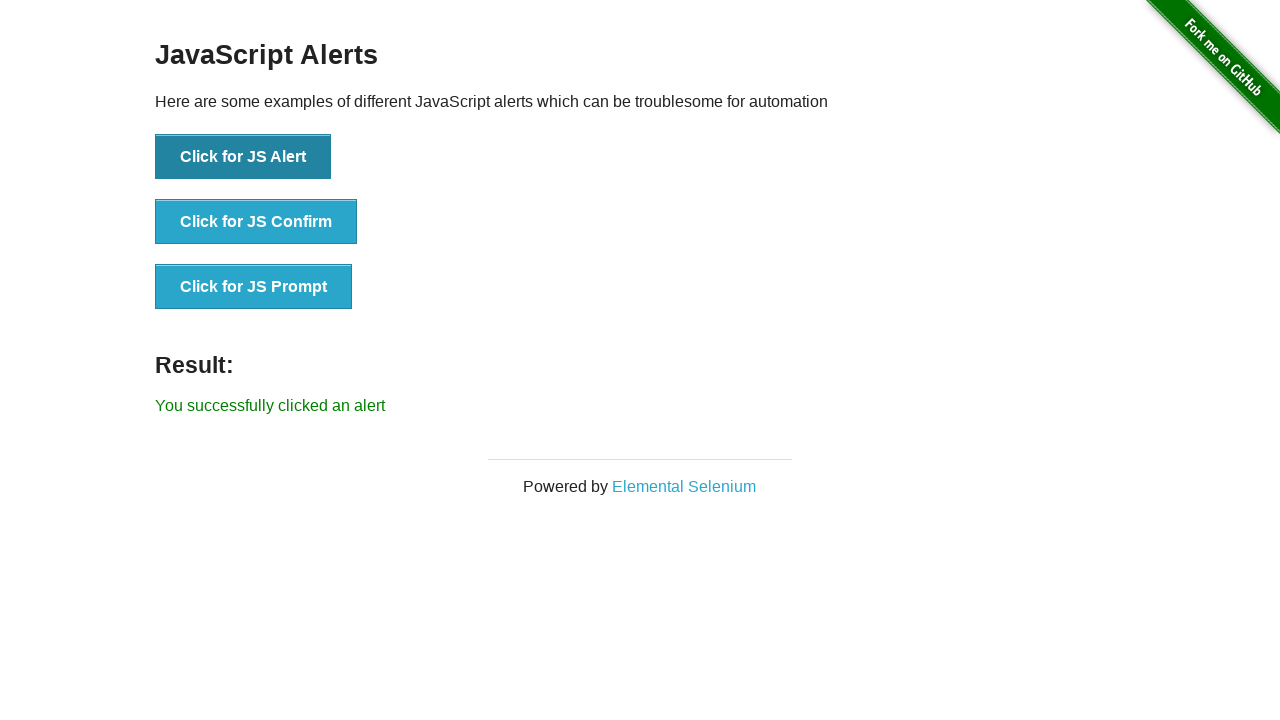